Tests concatenation with decimal point by entering 1.5 and 2, verifying the result is 1.52

Starting URL: https://testsheepnz.github.io/BasicCalculator.html

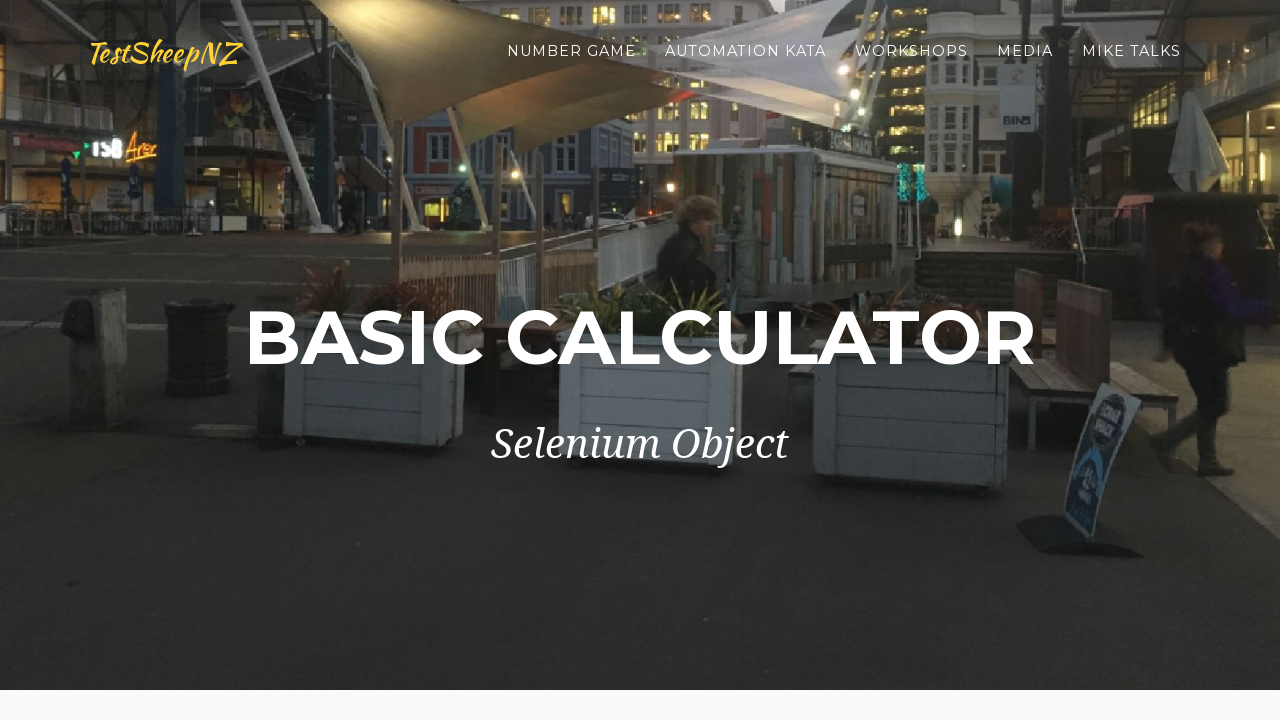

Filled first number field with 1.5 on #number1Field
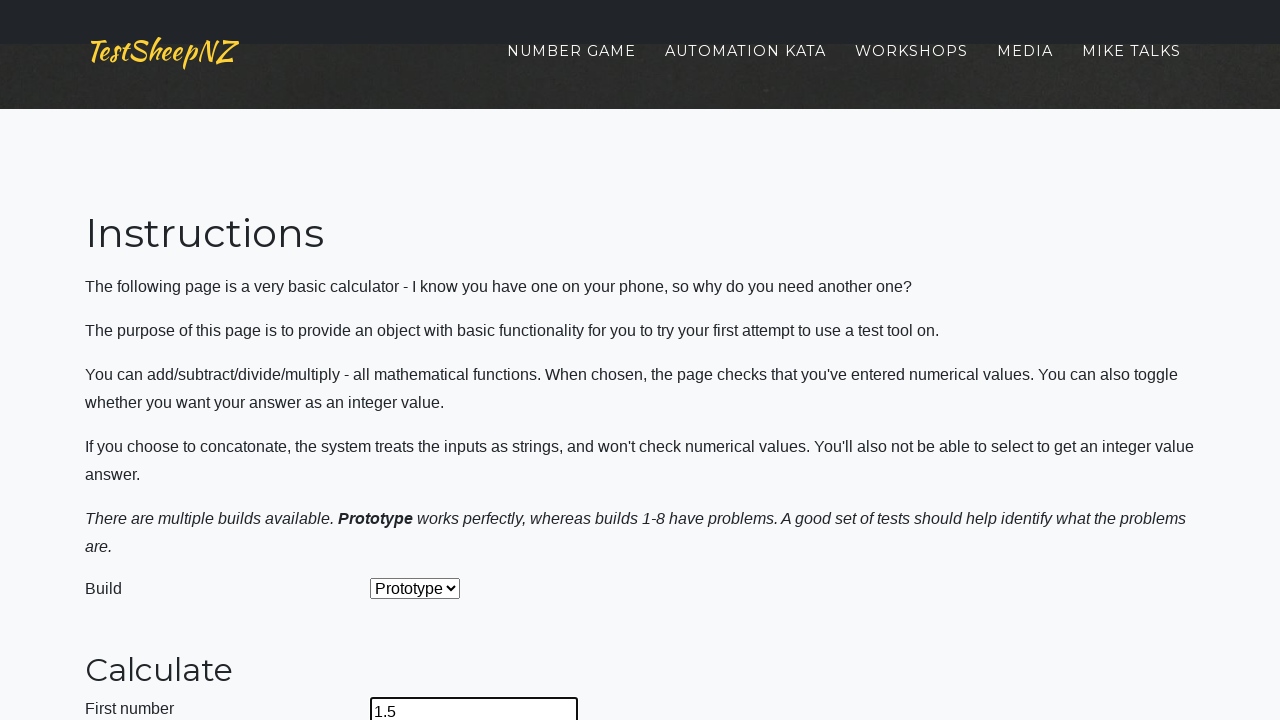

Filled second number field with 2 on #number2Field
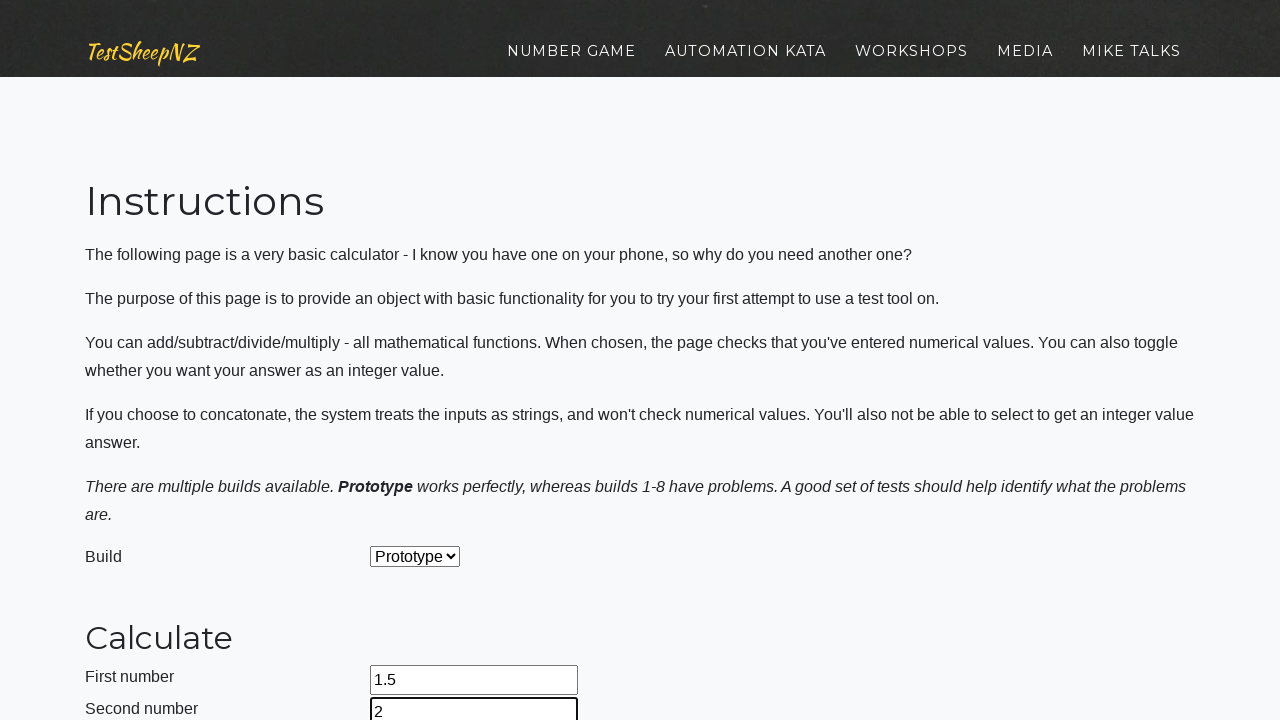

Selected Concatenate operation from dropdown on #selectOperationDropdown
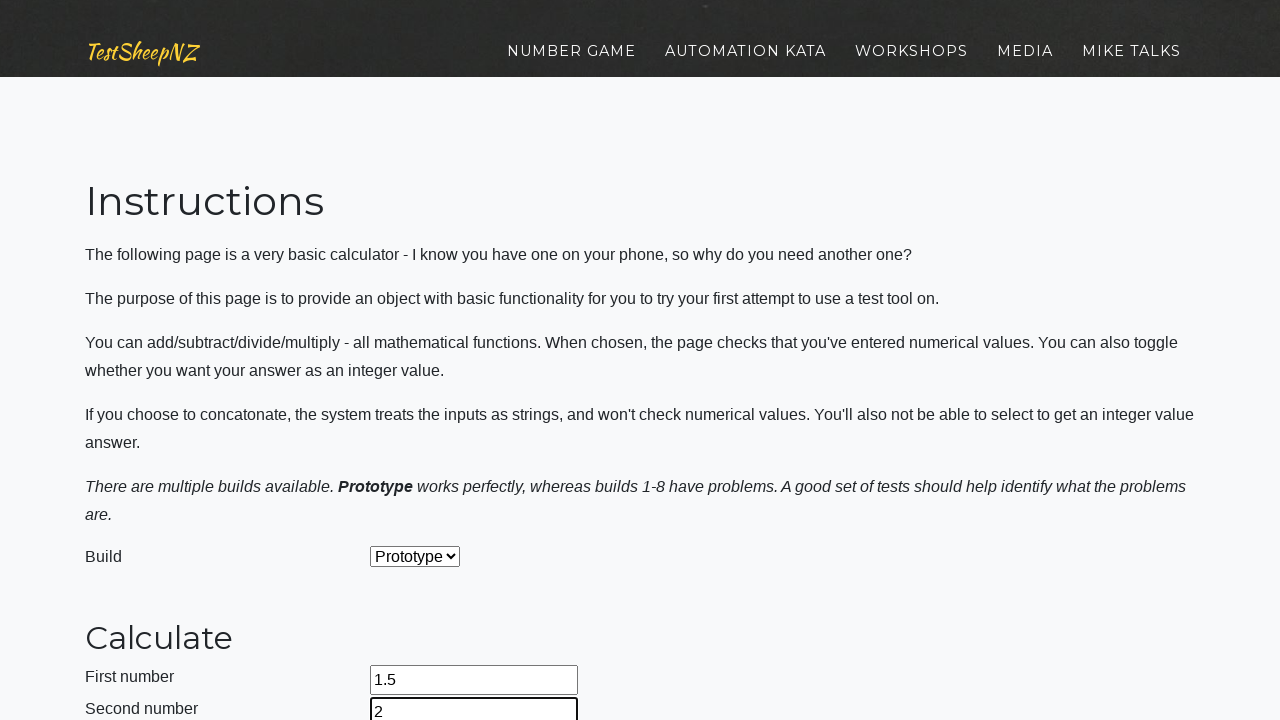

Clicked calculate button at (422, 383) on #calculateButton
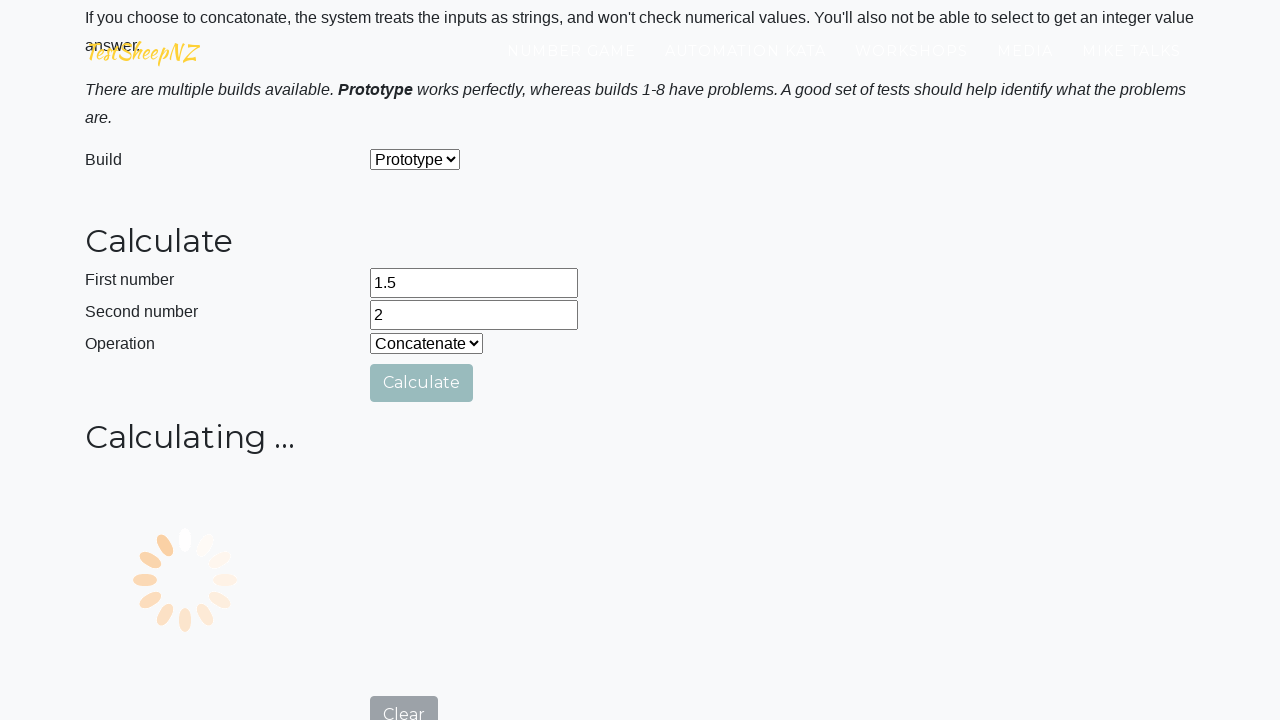

Waited 500ms for result to display
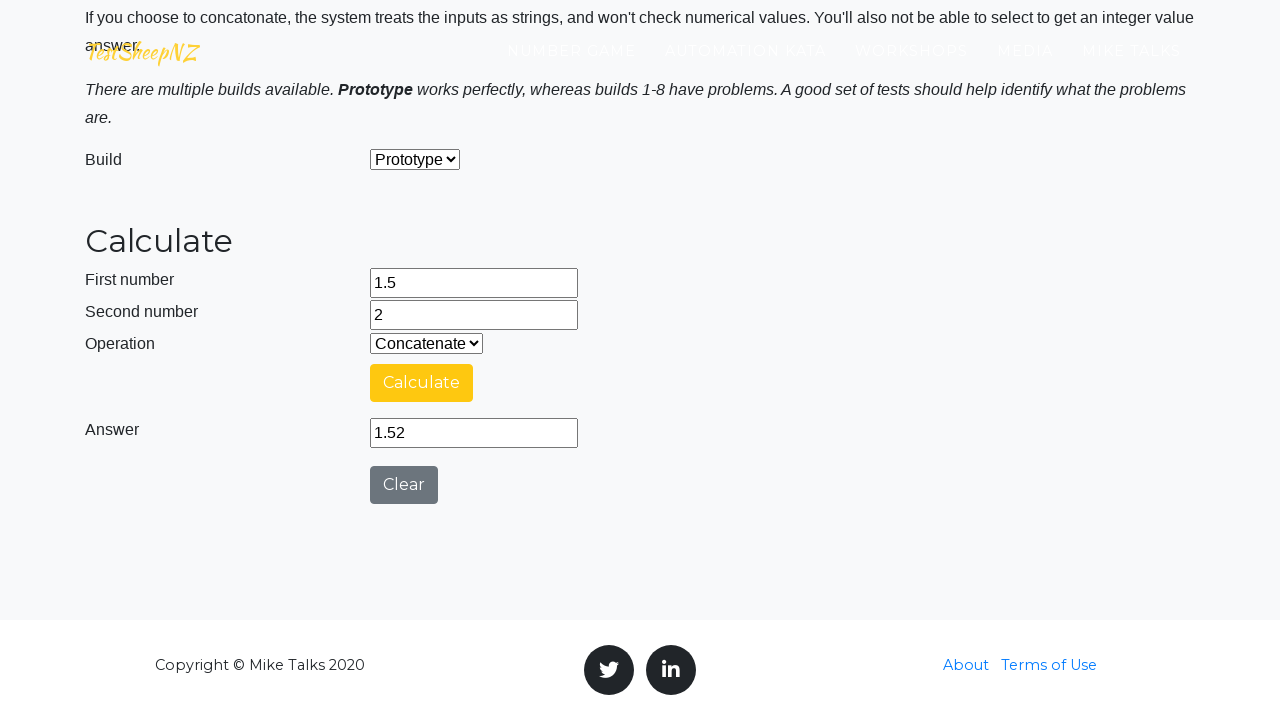

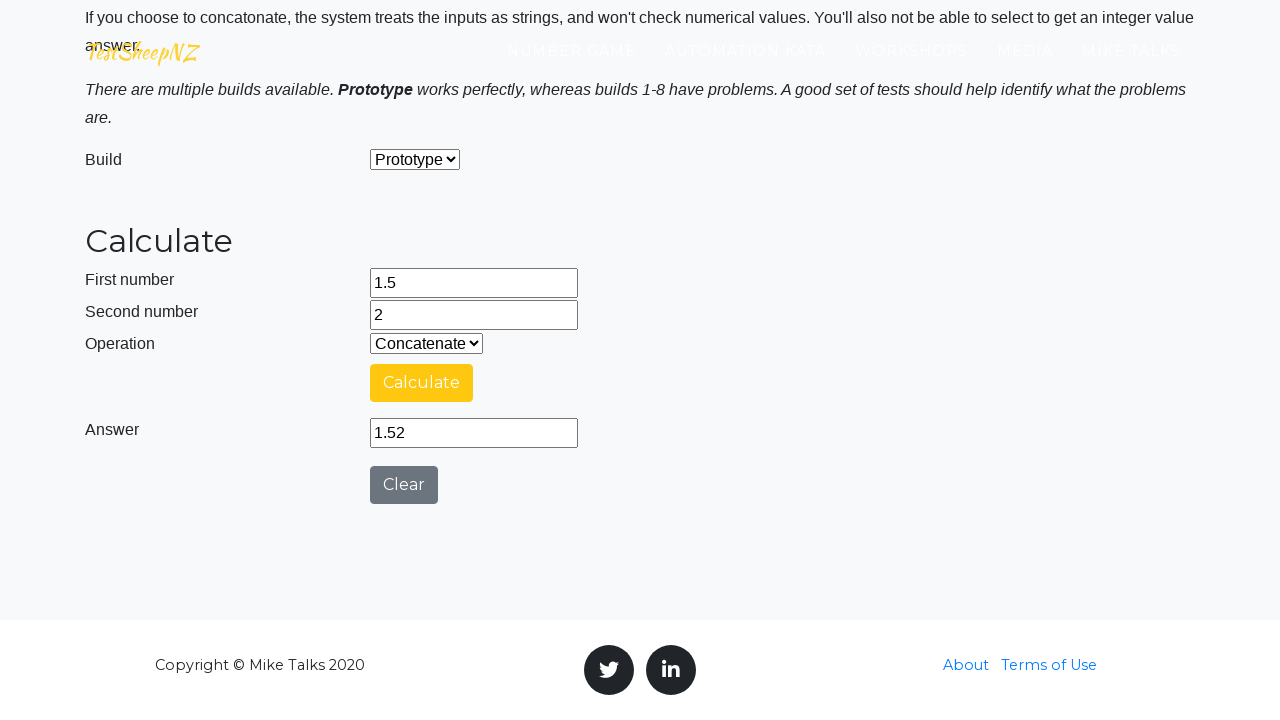